Tests navigation by finding footer links in the first column and clicking each one to open in new tabs using Ctrl+Enter key combination

Starting URL: https://rahulshettyacademy.com/AutomationPractice/

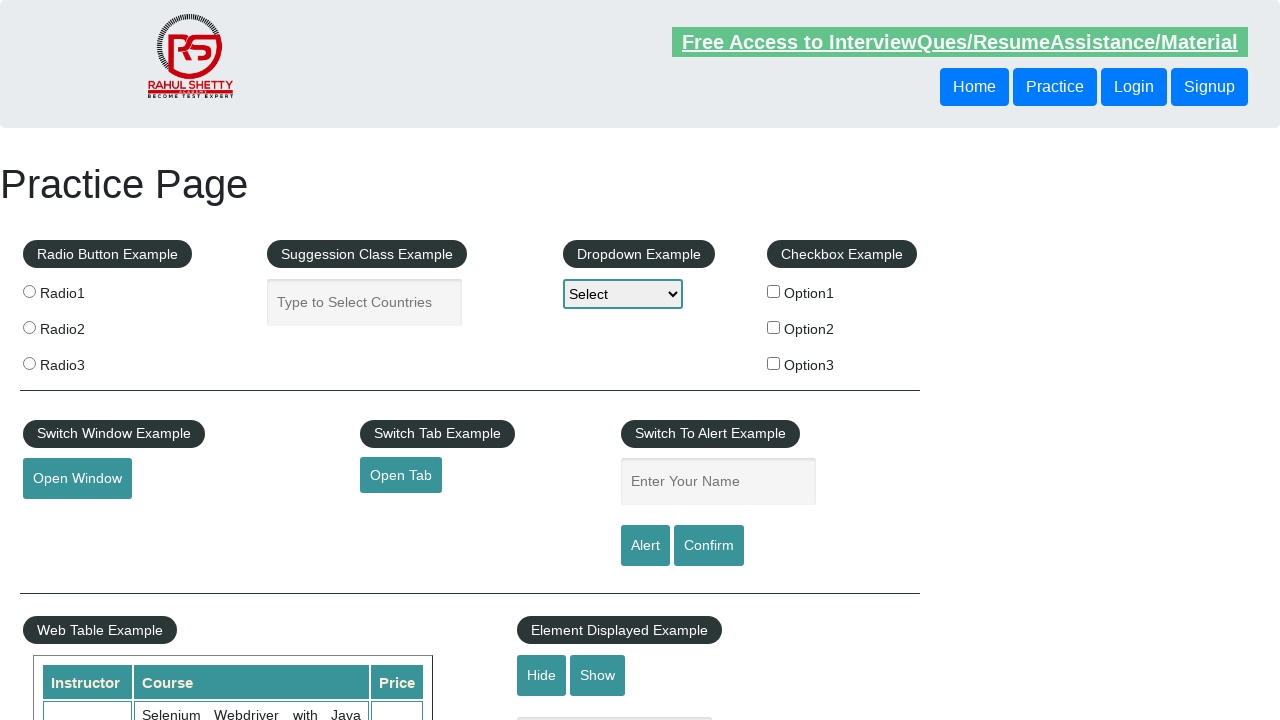

Footer section (#gf-BIG) is now visible
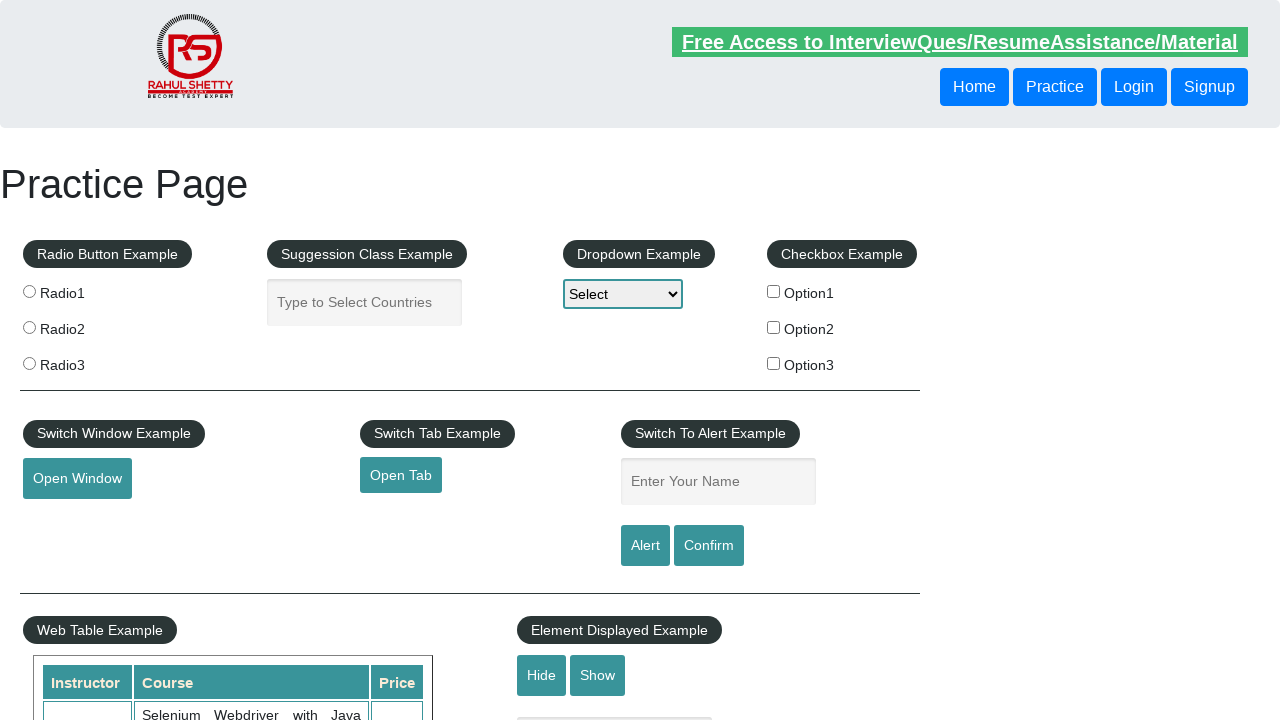

Located the first column of footer links
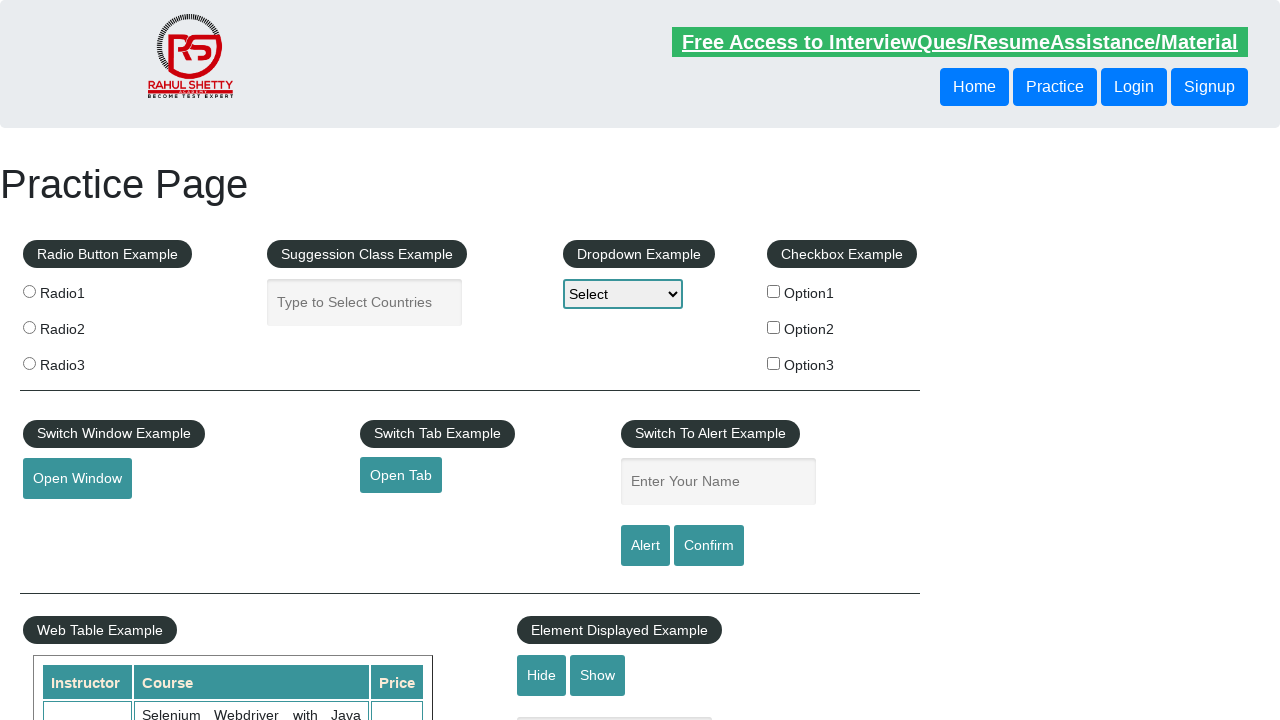

Found 5 links in the first column
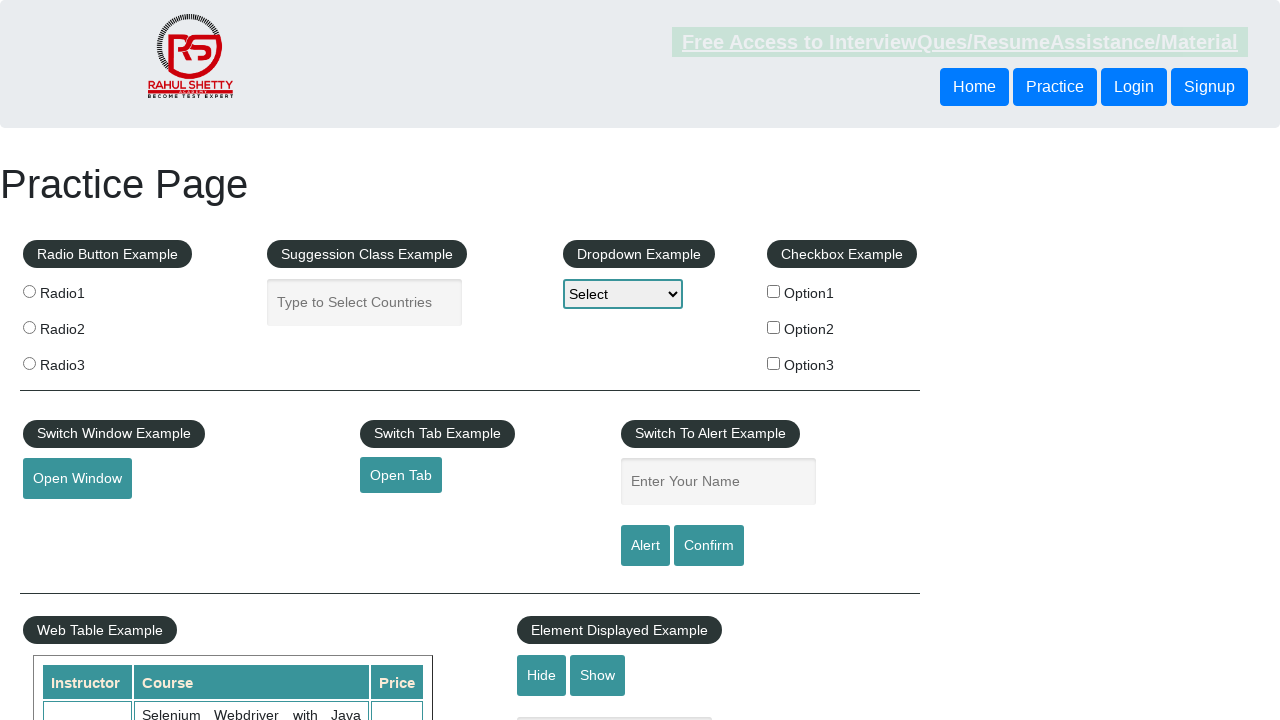

Clicked footer link 1 with Ctrl+Click to open in new tab at (68, 520) on xpath=//div[@id='gf-BIG']//table/tbody/tr/td[1]/ul >> a >> nth=1
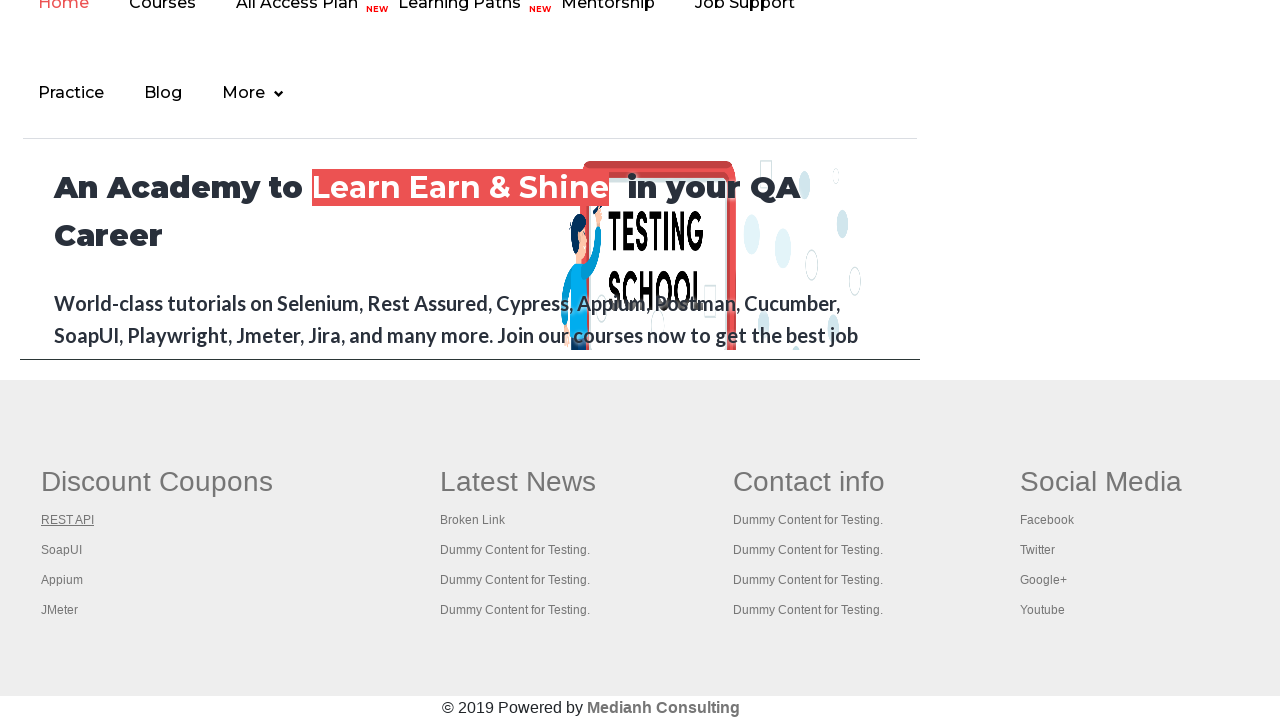

Clicked footer link 2 with Ctrl+Click to open in new tab at (62, 550) on xpath=//div[@id='gf-BIG']//table/tbody/tr/td[1]/ul >> a >> nth=2
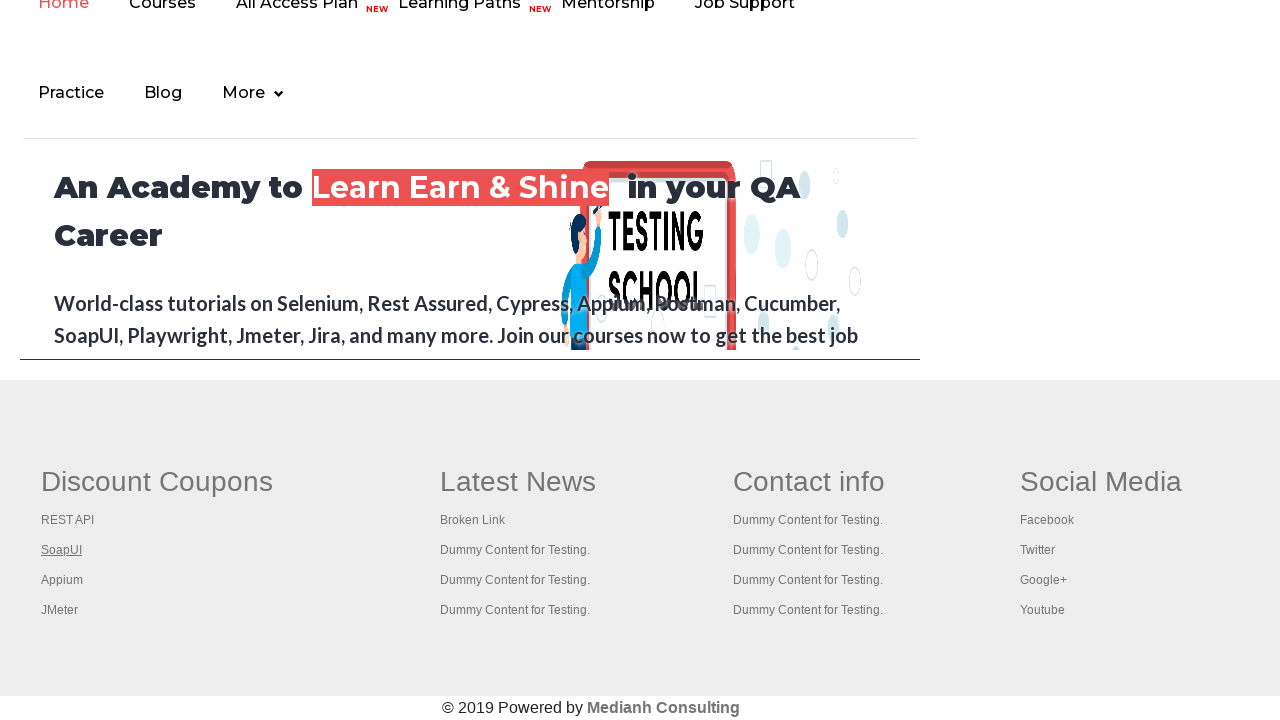

Clicked footer link 3 with Ctrl+Click to open in new tab at (62, 580) on xpath=//div[@id='gf-BIG']//table/tbody/tr/td[1]/ul >> a >> nth=3
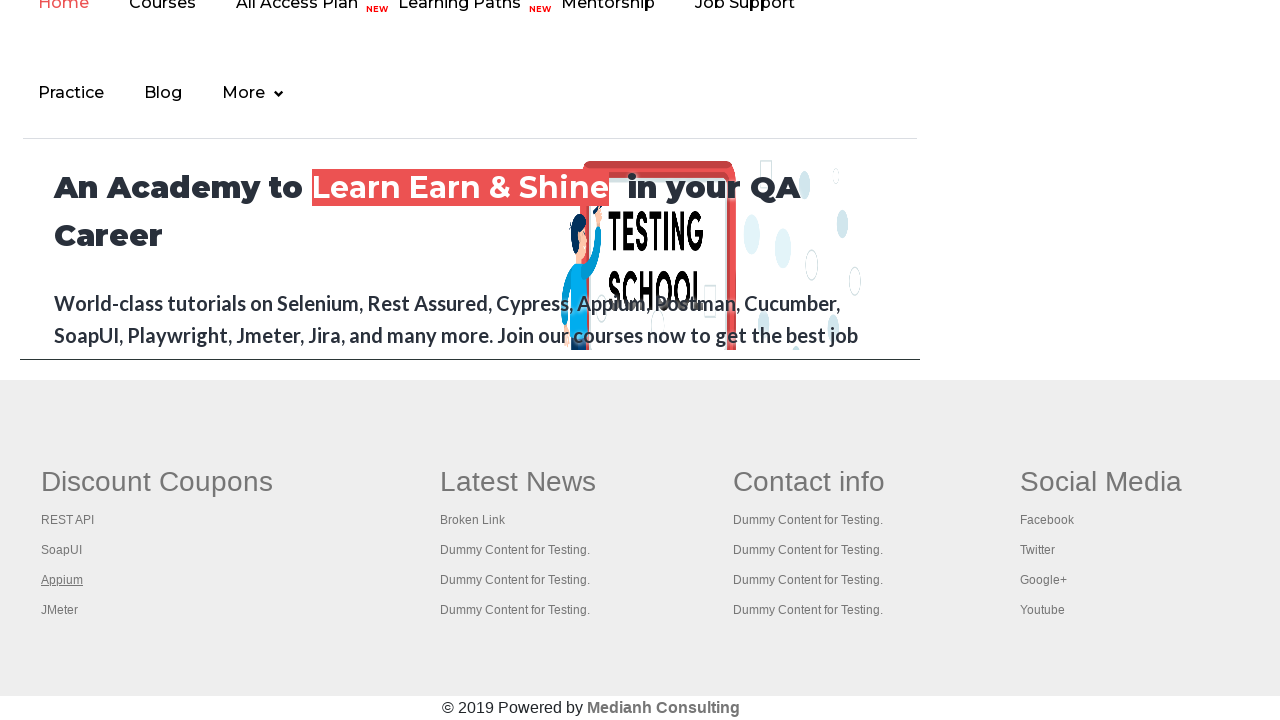

Clicked footer link 4 with Ctrl+Click to open in new tab at (60, 610) on xpath=//div[@id='gf-BIG']//table/tbody/tr/td[1]/ul >> a >> nth=4
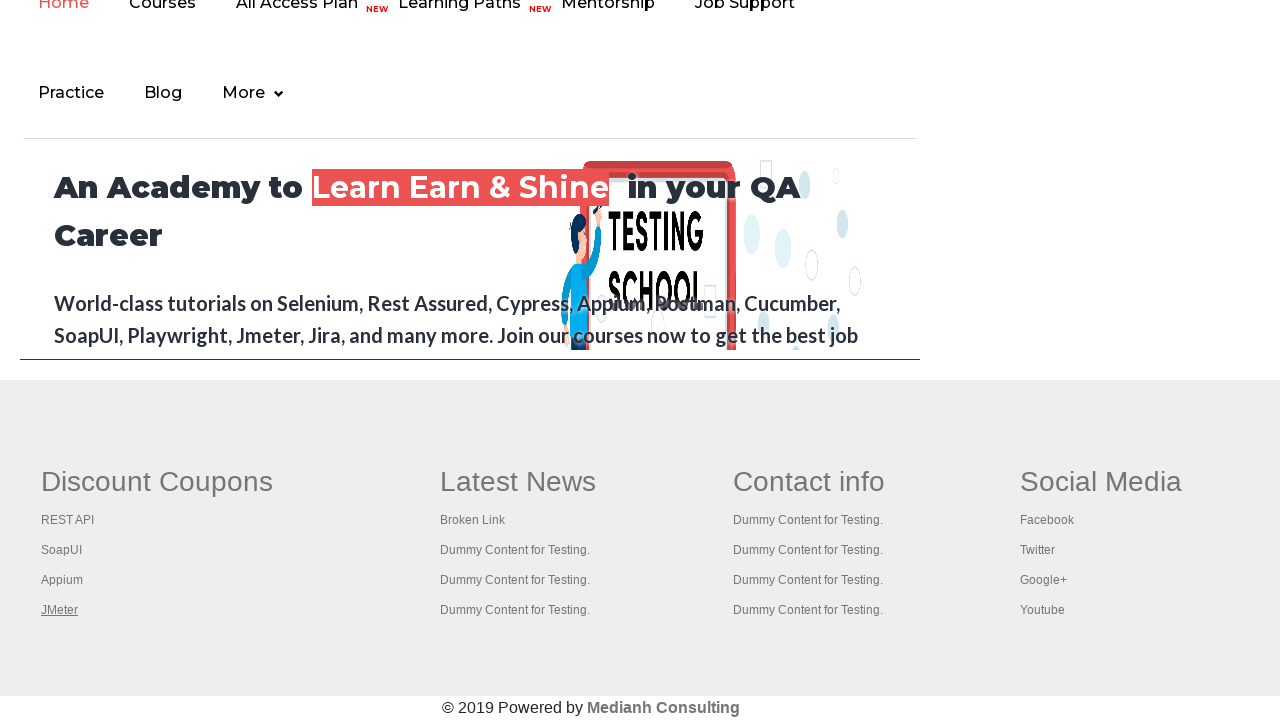

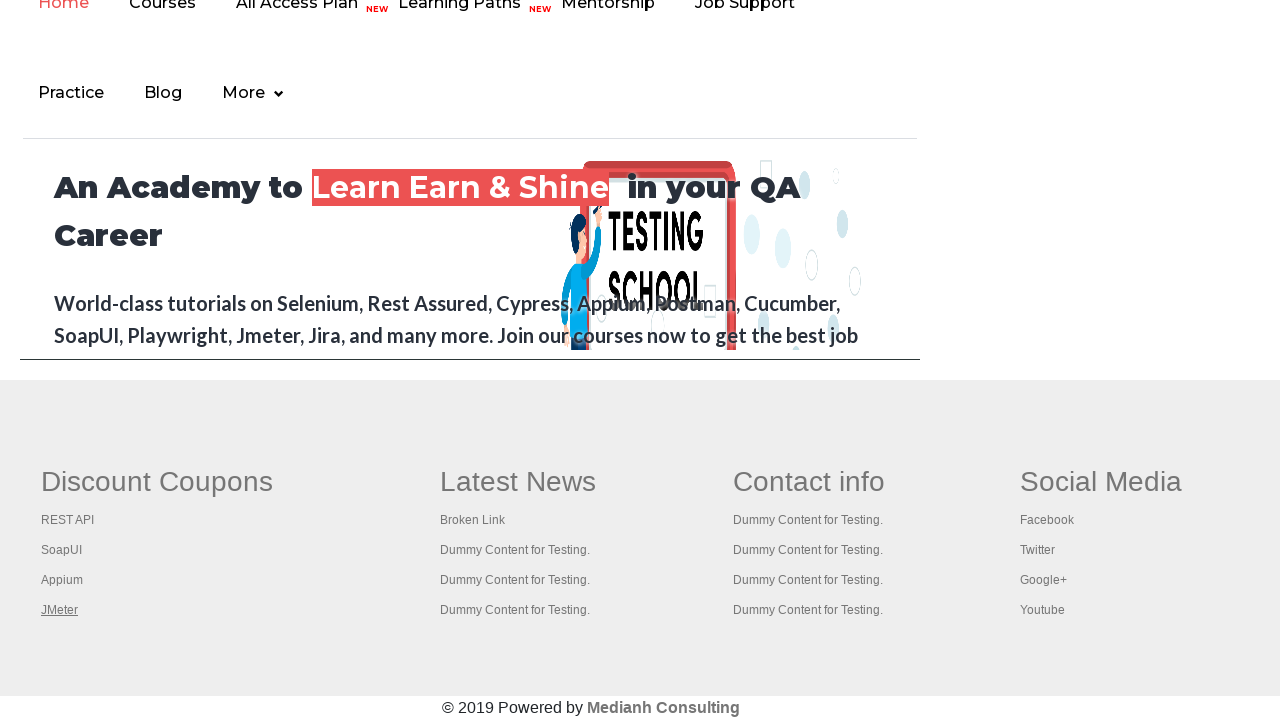